Navigates to W3Schools HTML tables page, counts table columns and rows, retrieves a specific cell value, and scrolls to a heading element

Starting URL: https://www.w3schools.com/html/html_tables.asp

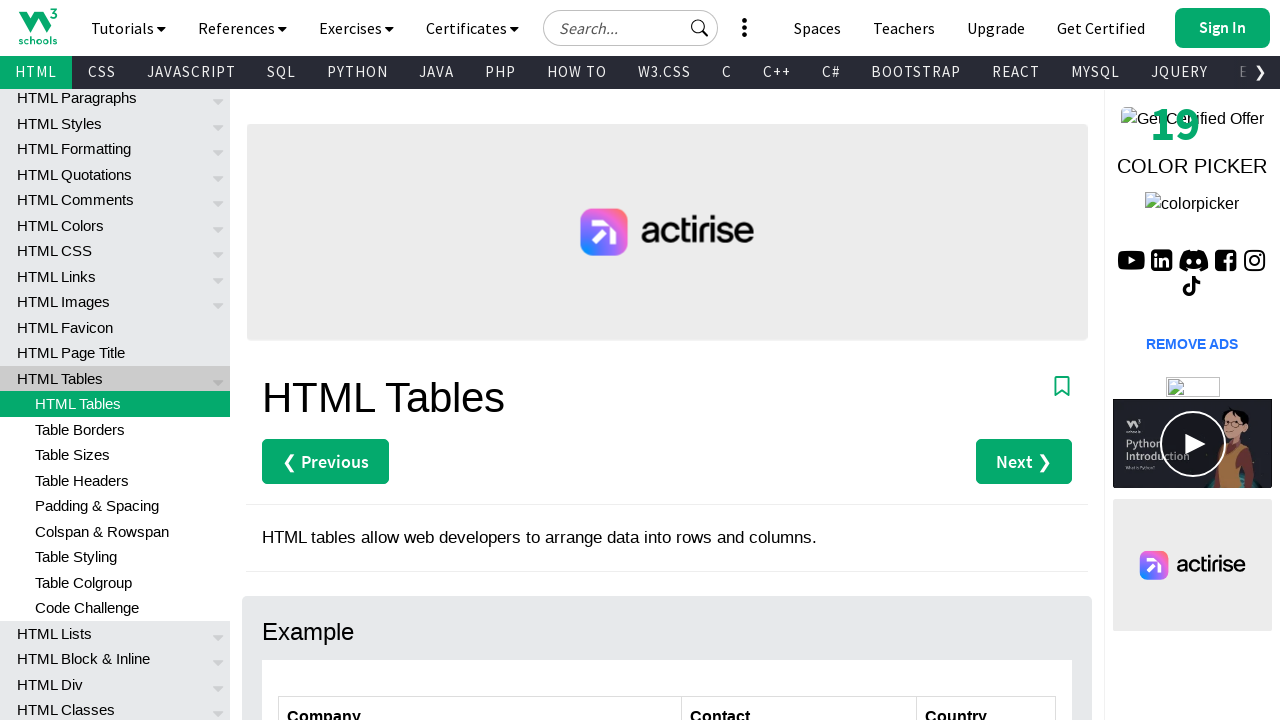

Navigated to W3Schools HTML tables page
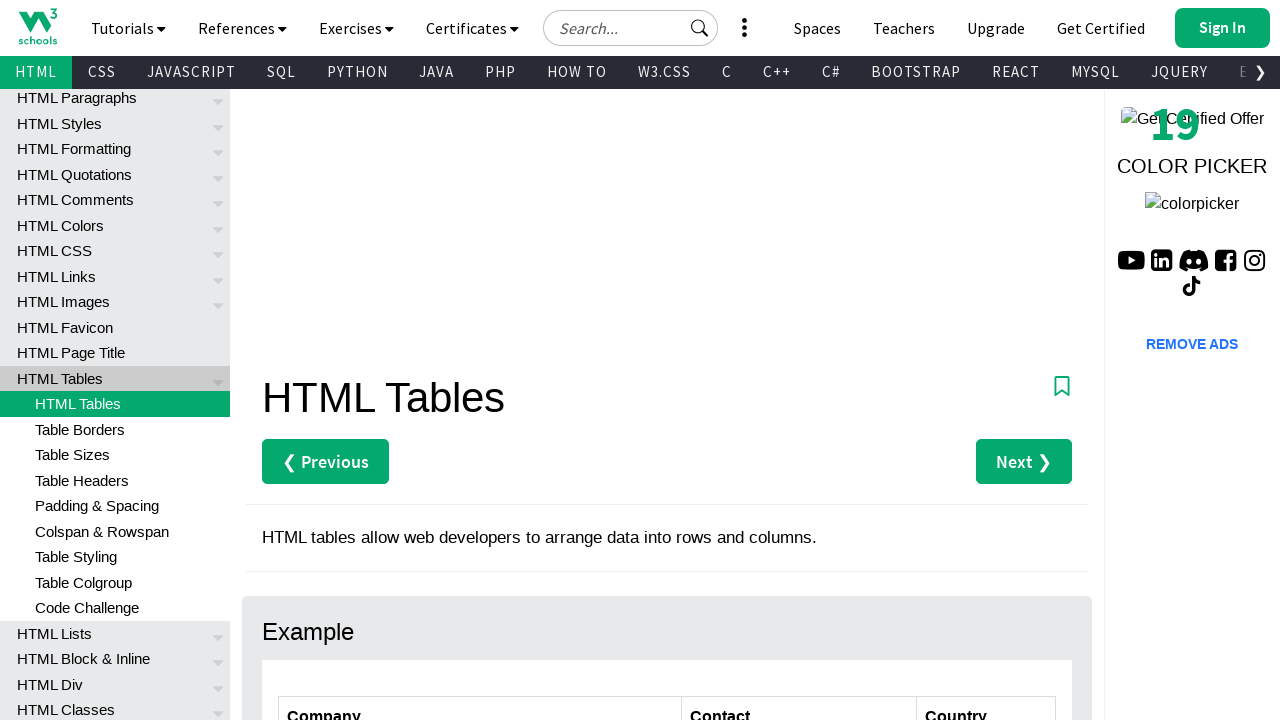

Counted table columns: 3 columns found
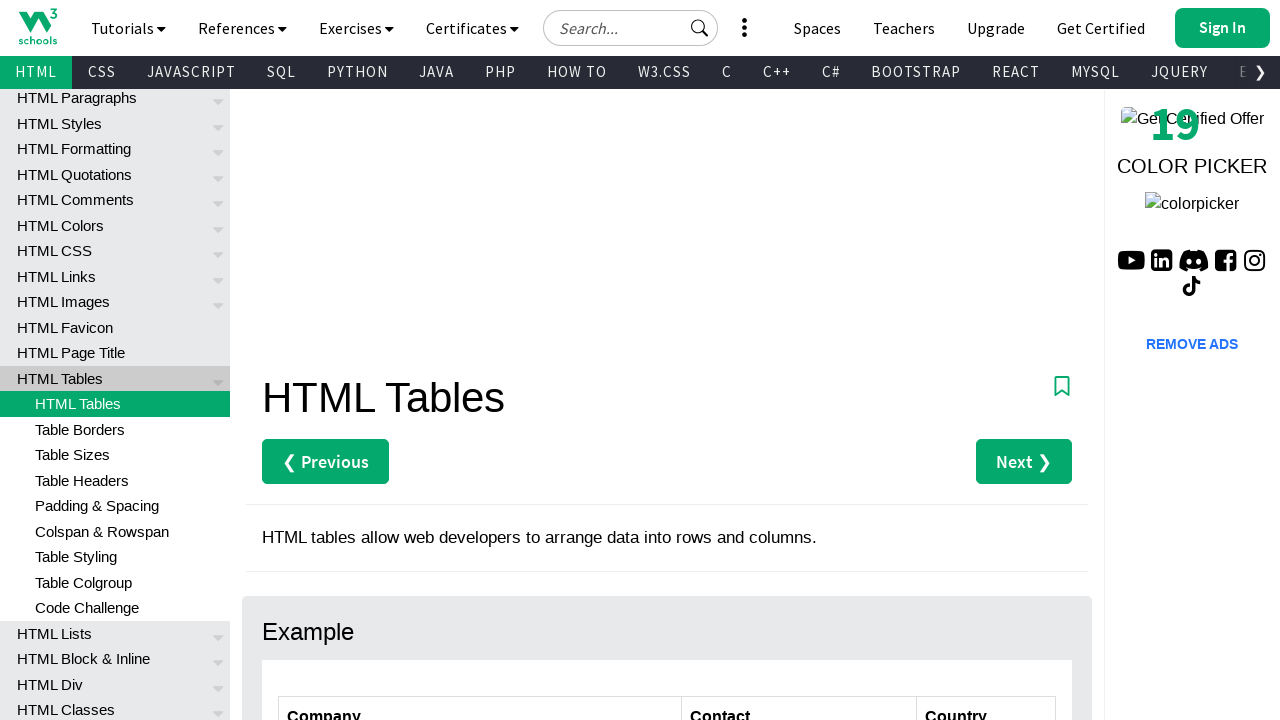

Counted table rows: 7 rows found
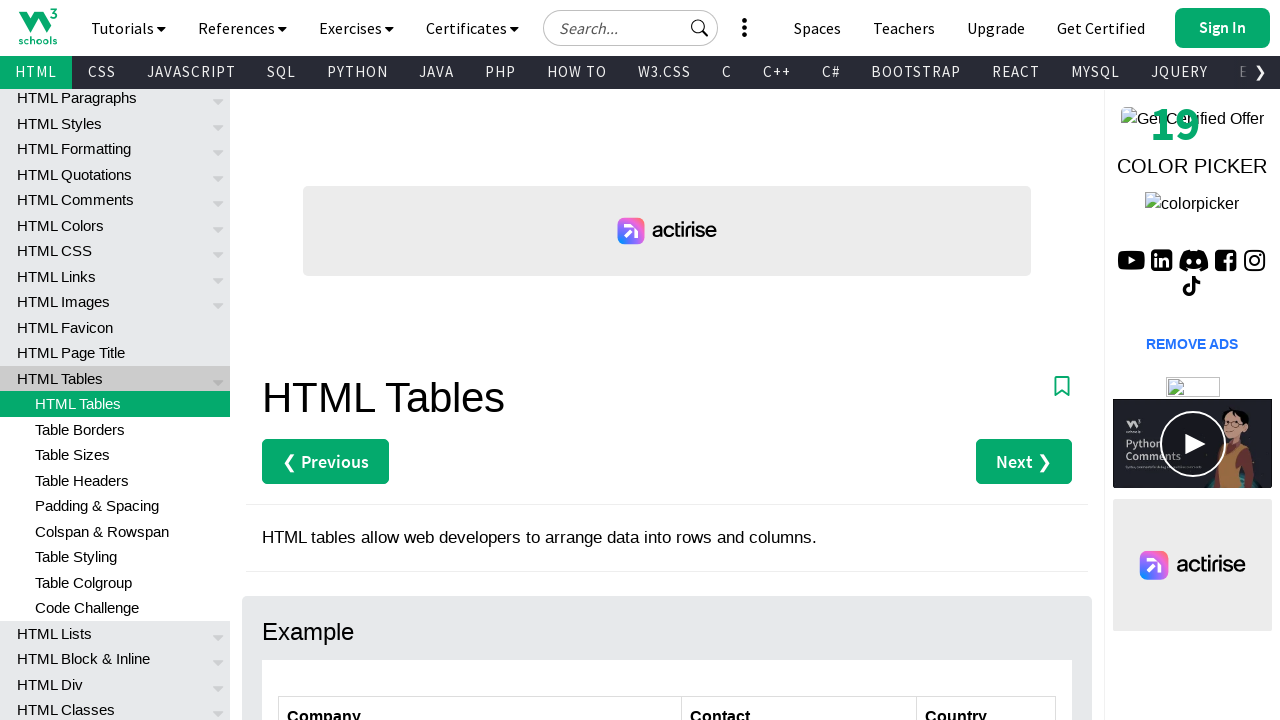

Retrieved cell value from row 5, column 2: Helen Bennett
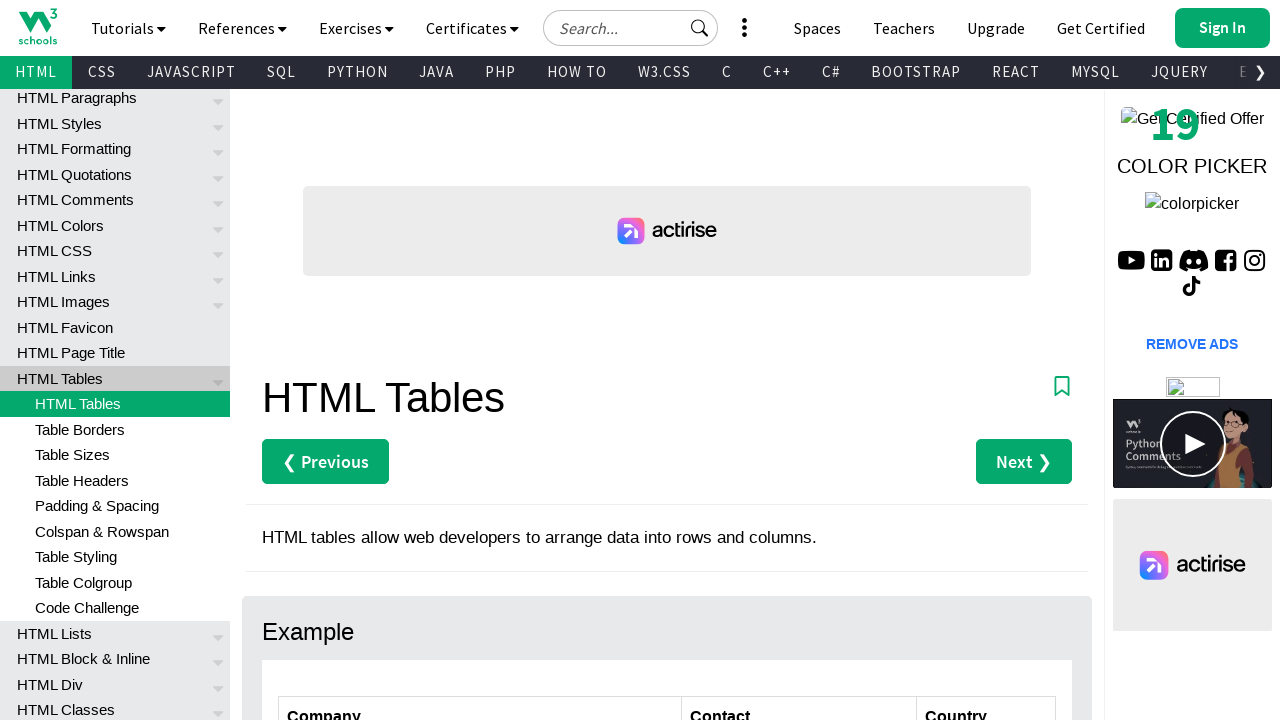

Scrolled to the first h2 heading element
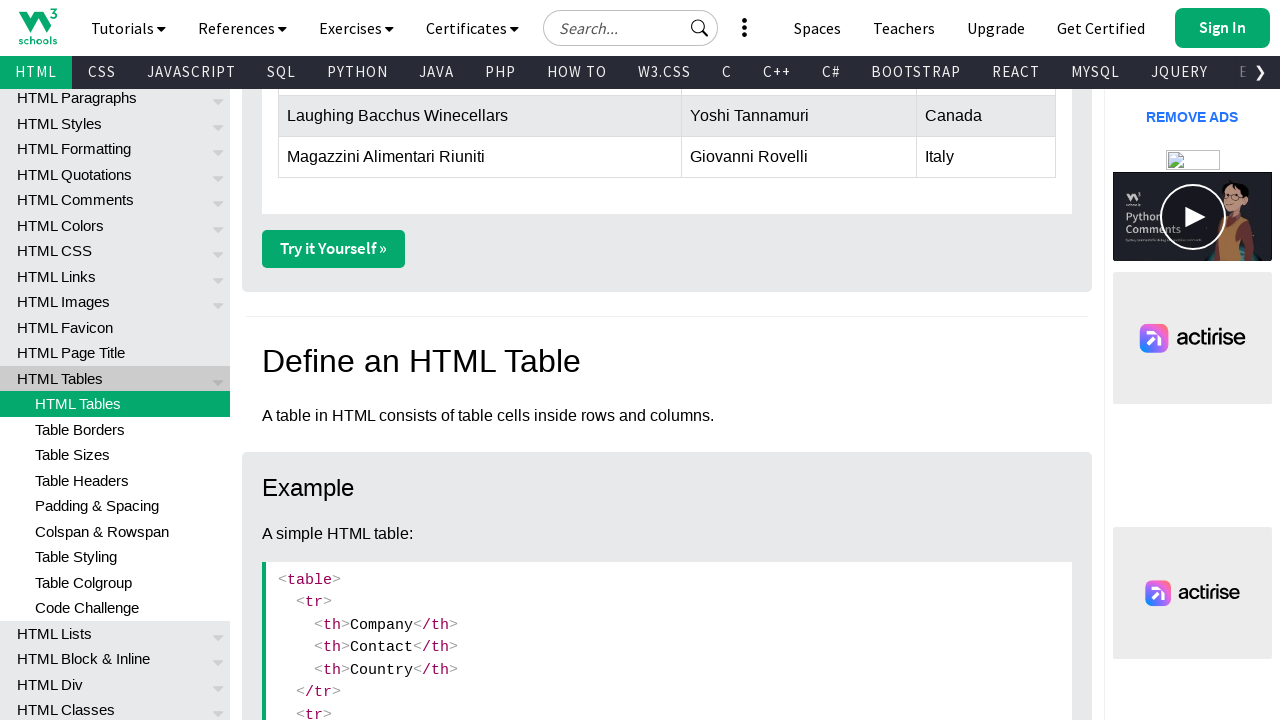

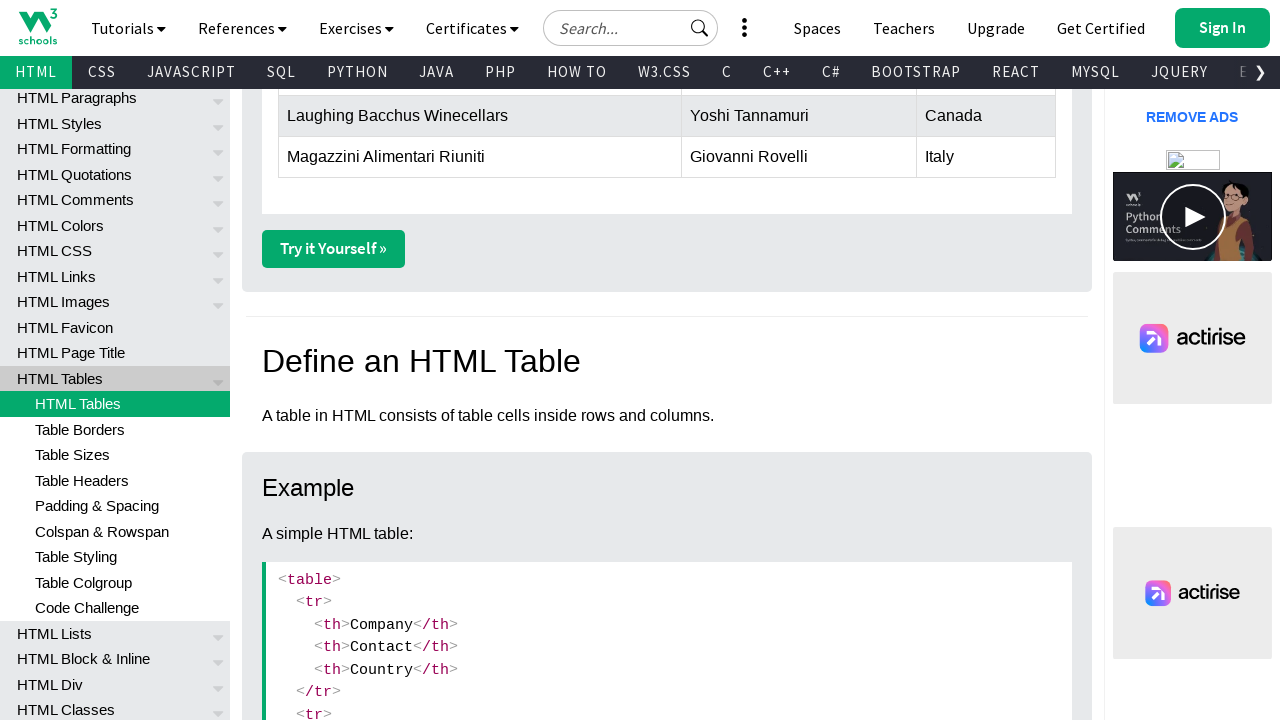